Tests basic browser navigation operations including page refresh and window management (maximize/minimize) on a demo QA site.

Starting URL: https://demoqa.com/radio-button

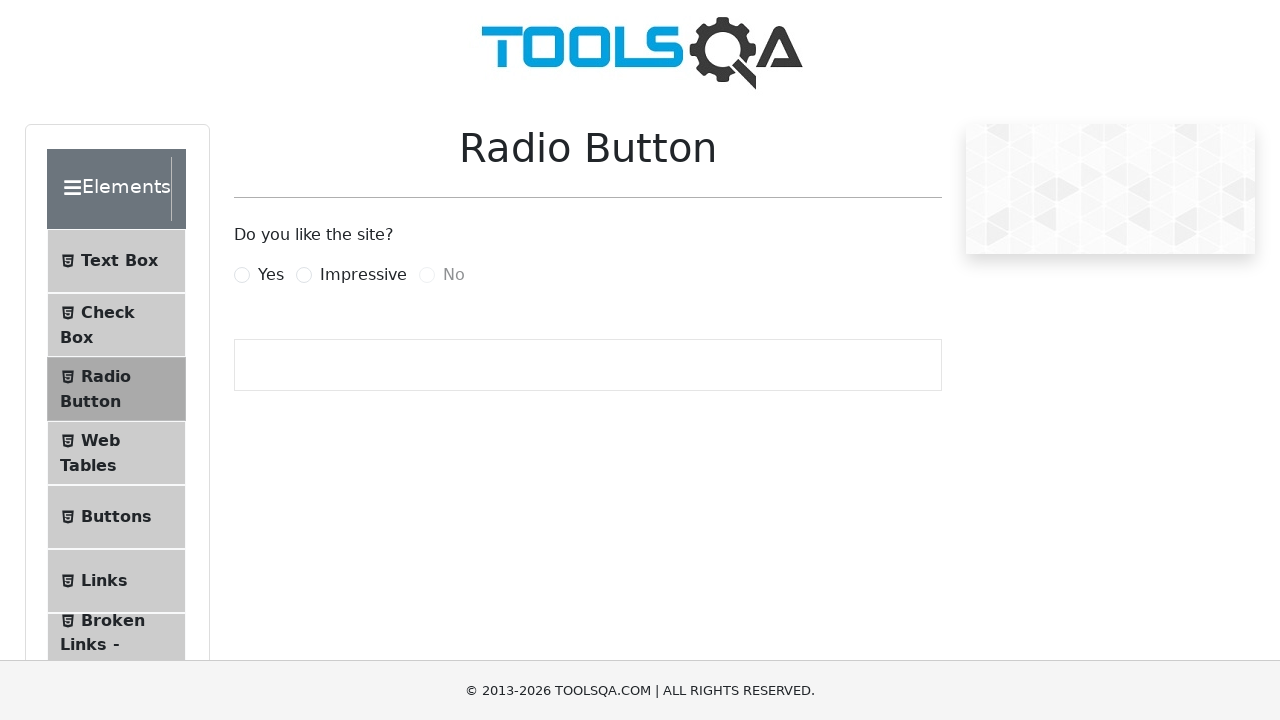

Set viewport size to 1920x1080 to maximize browser window
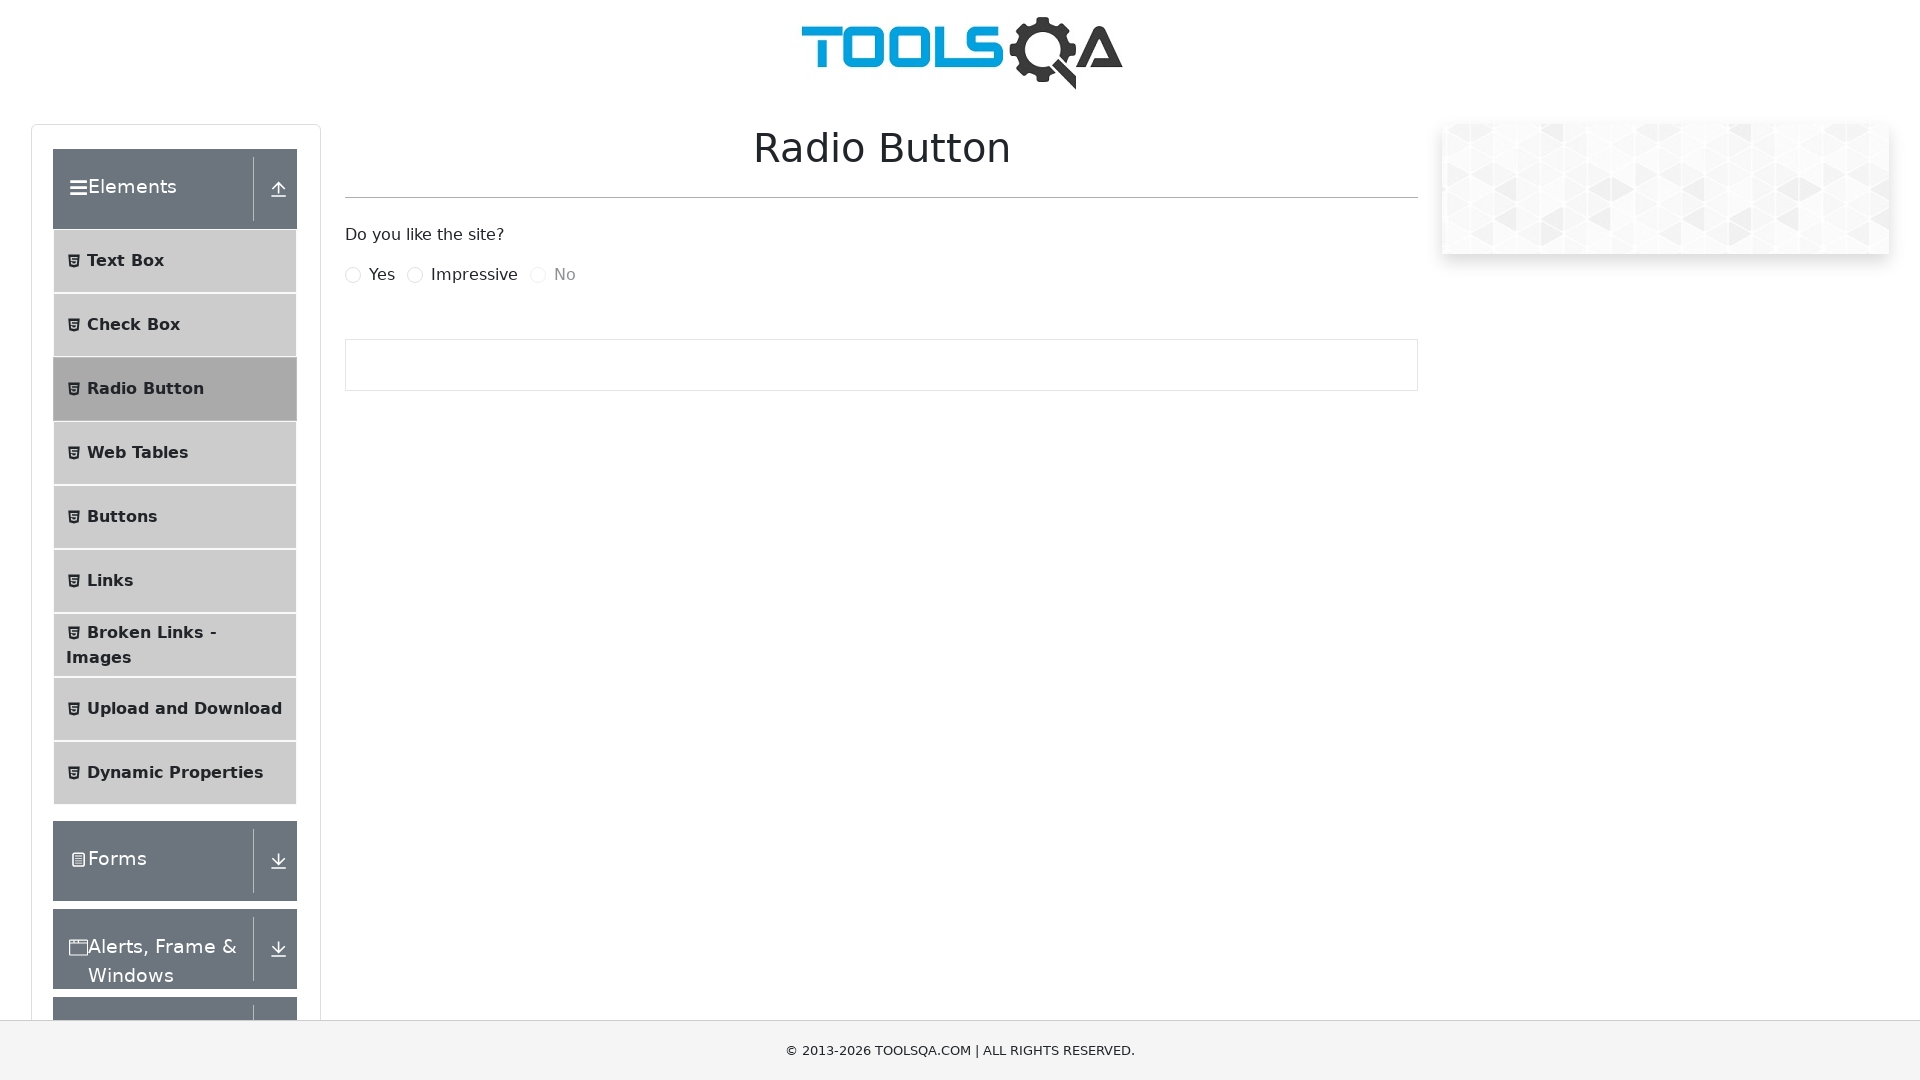

Cleared all browser cookies
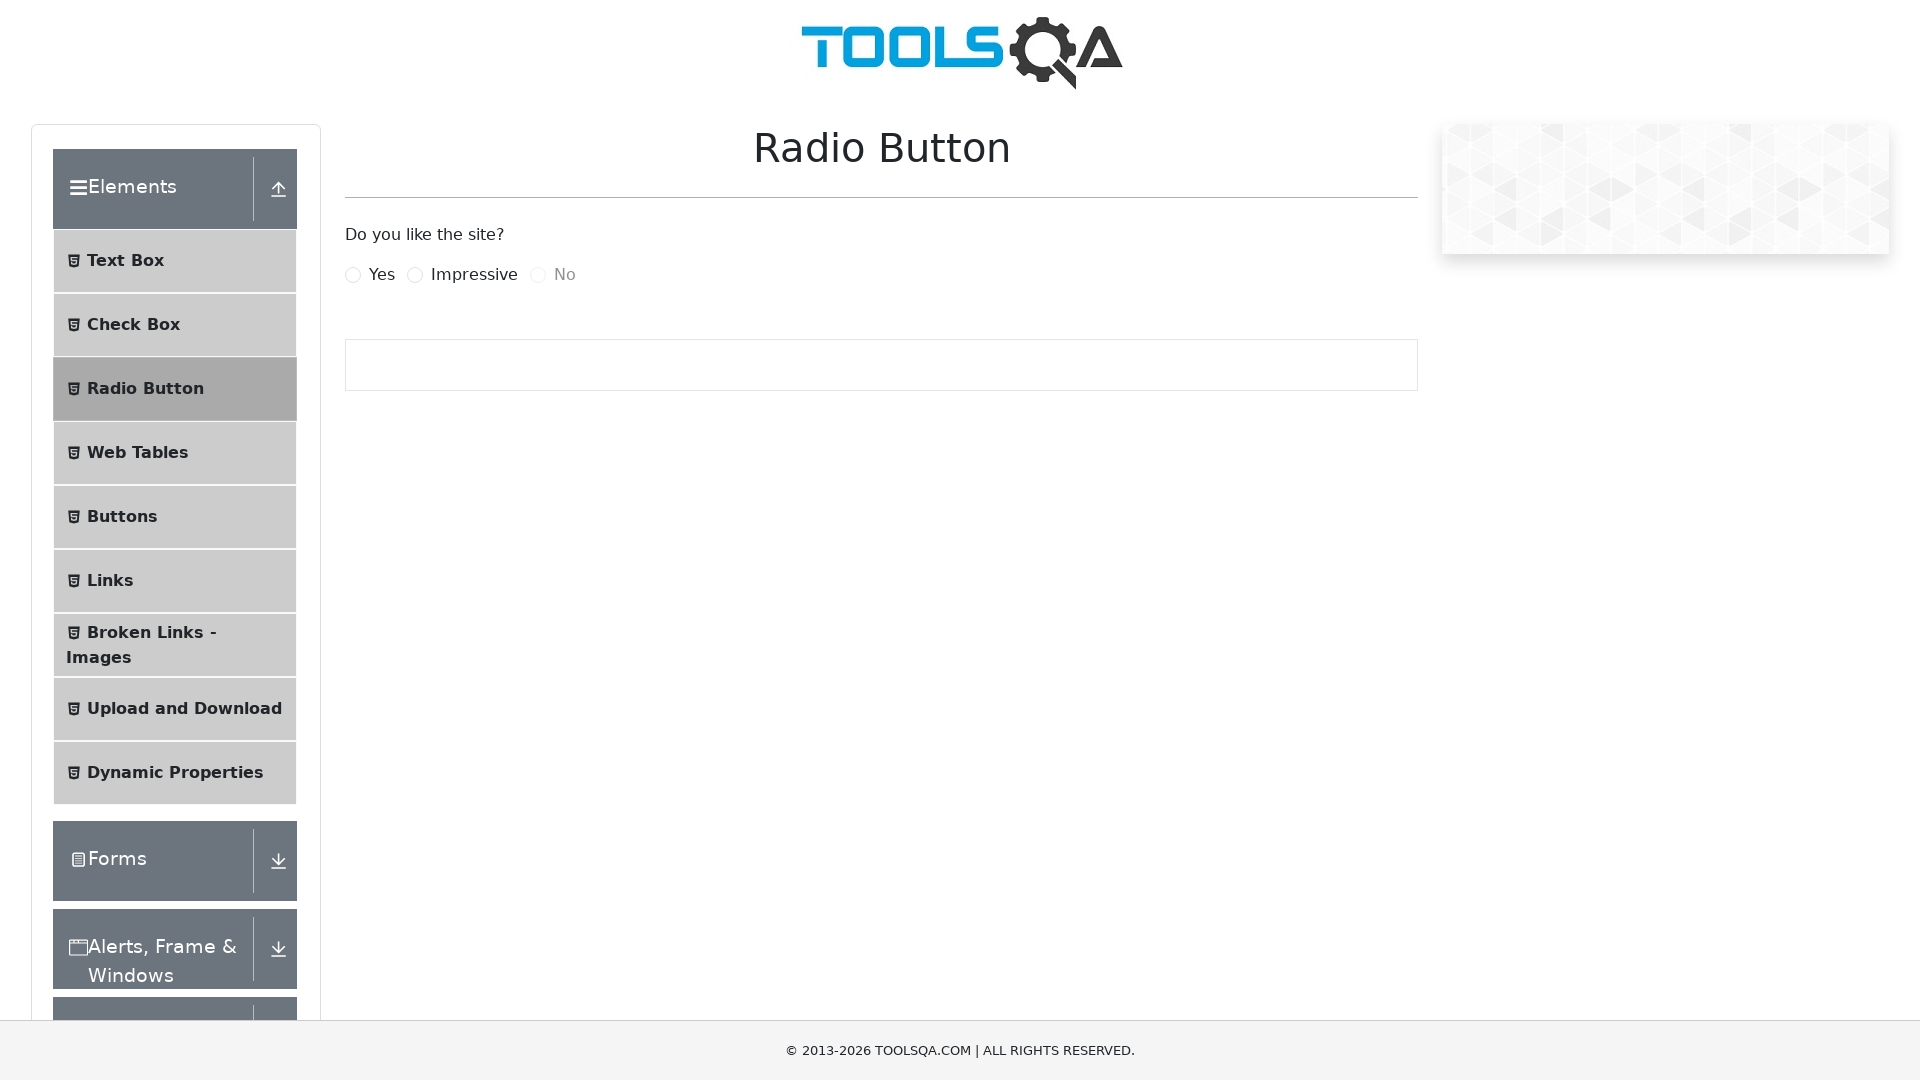

Waited 2 seconds for page to settle
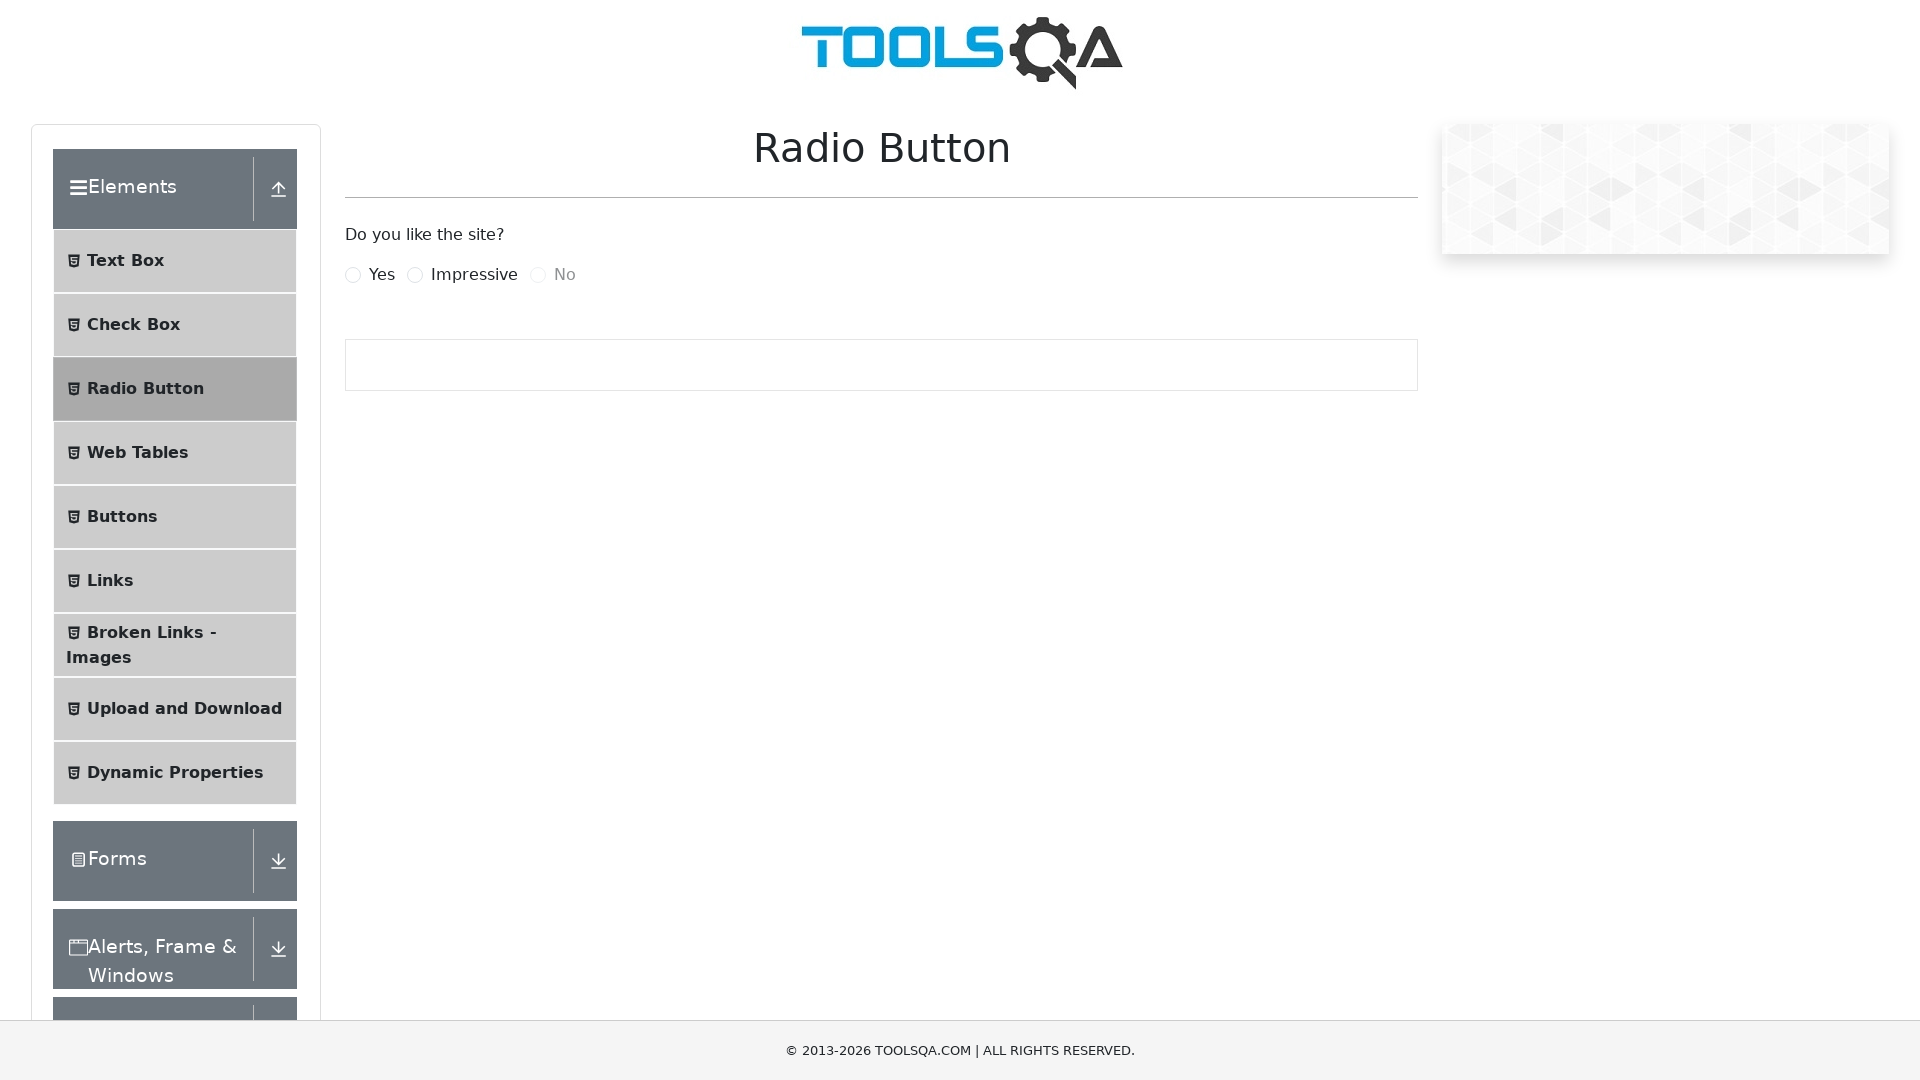

Refreshed the page
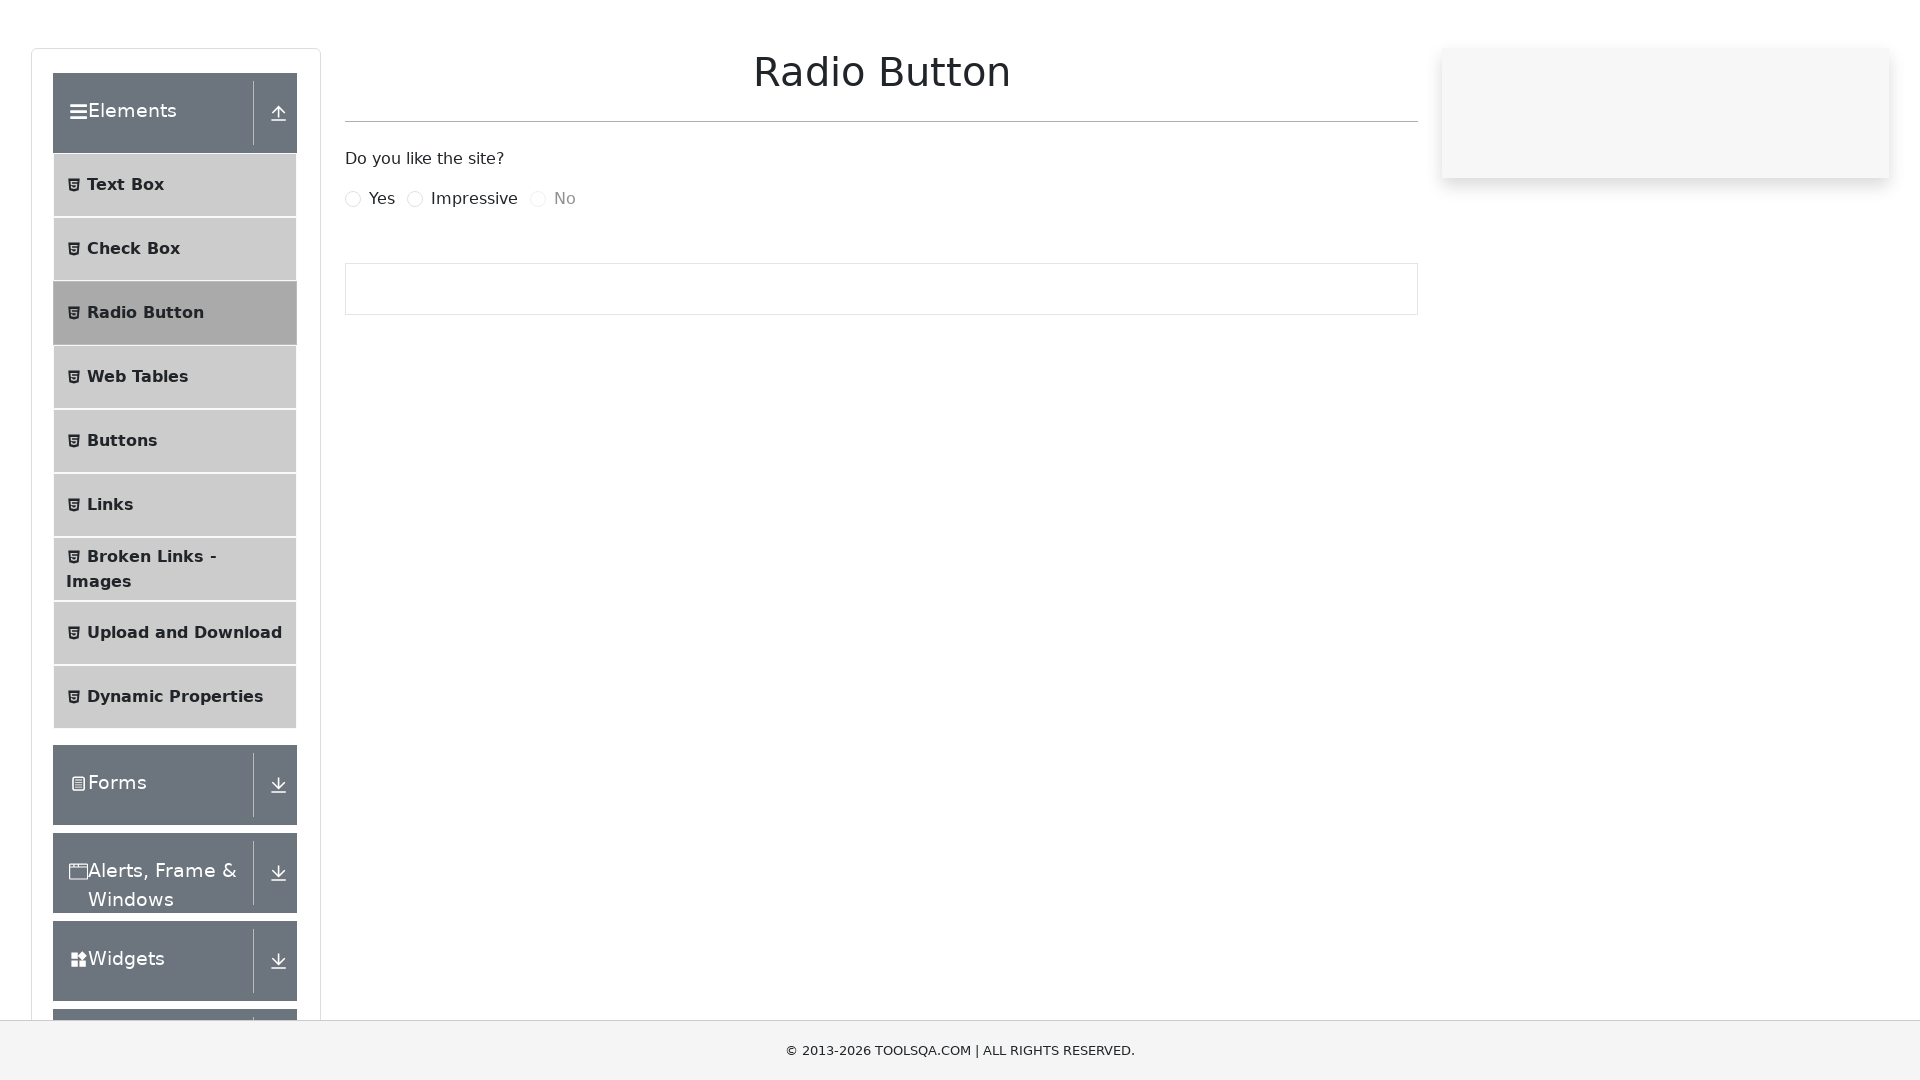

Page DOM content loaded after refresh
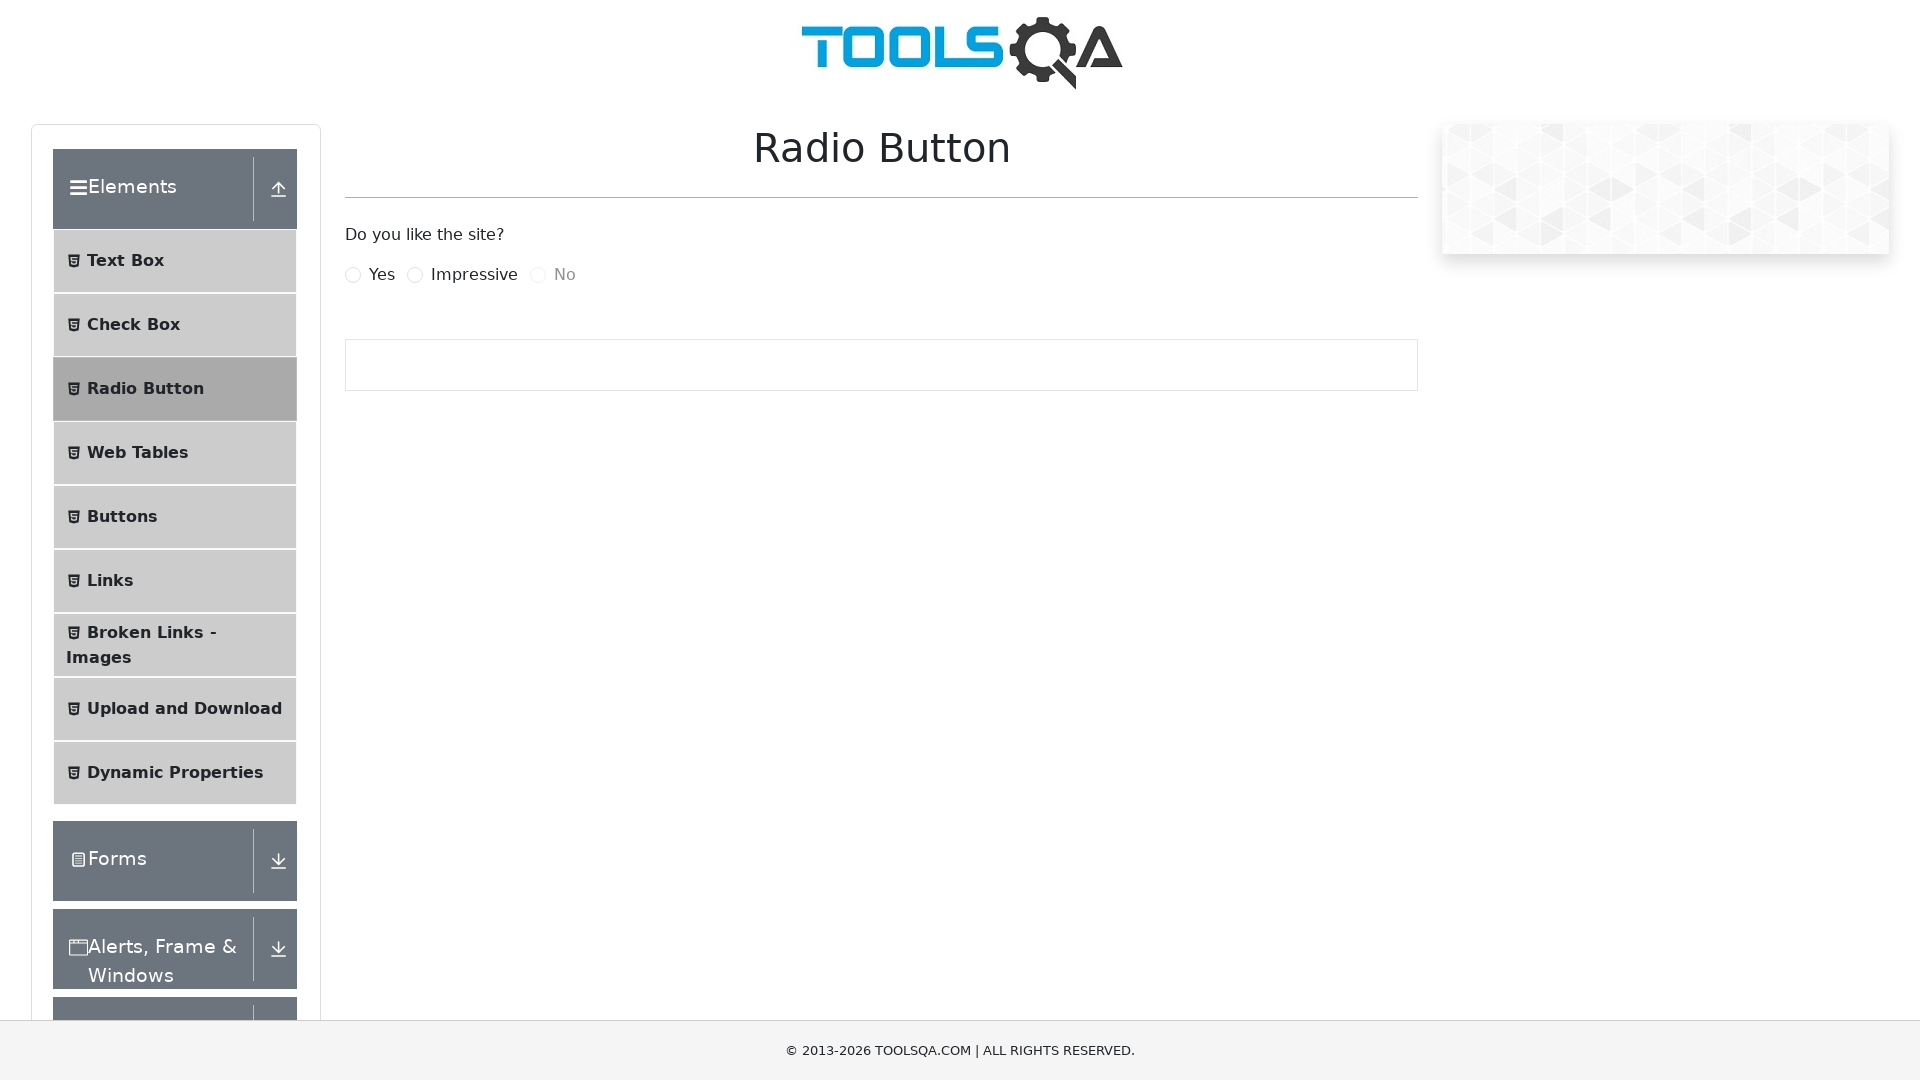

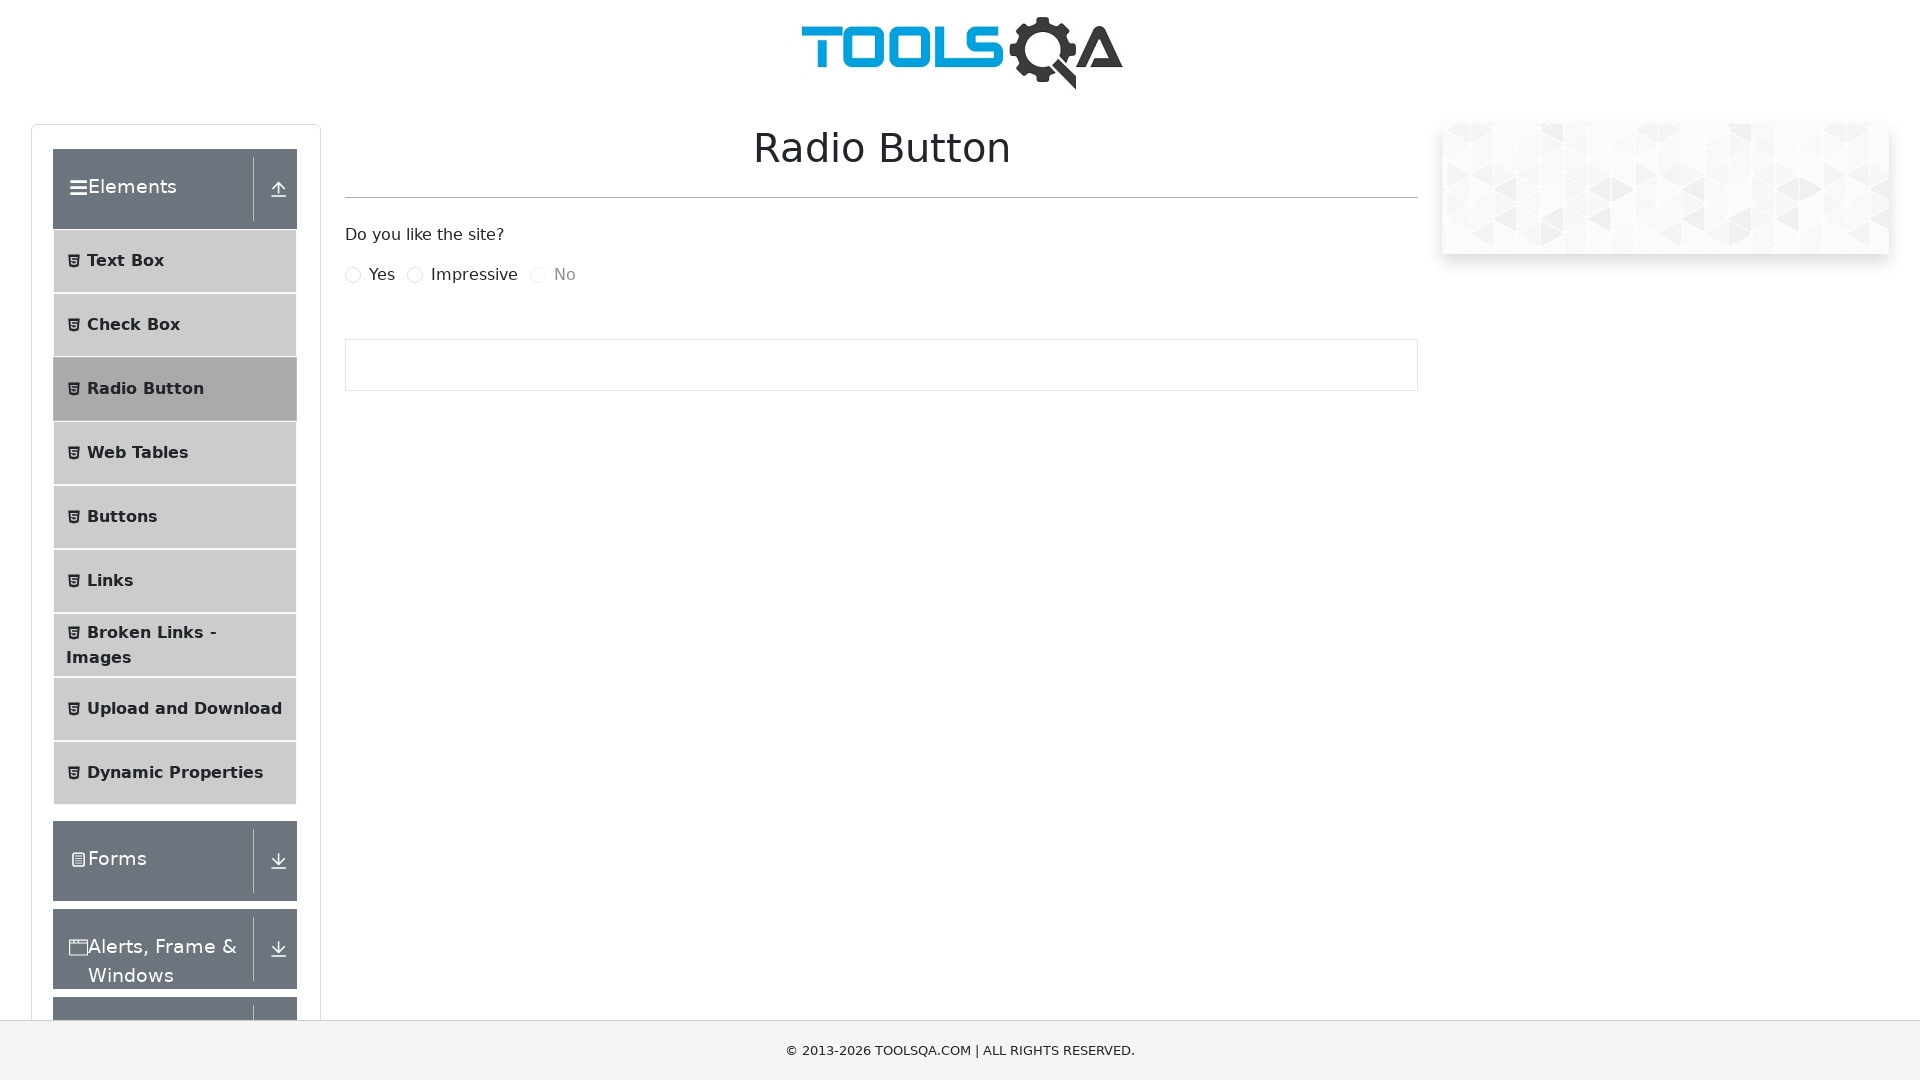